Tests filtering to display all items after filtering by other views

Starting URL: https://demo.playwright.dev/todomvc

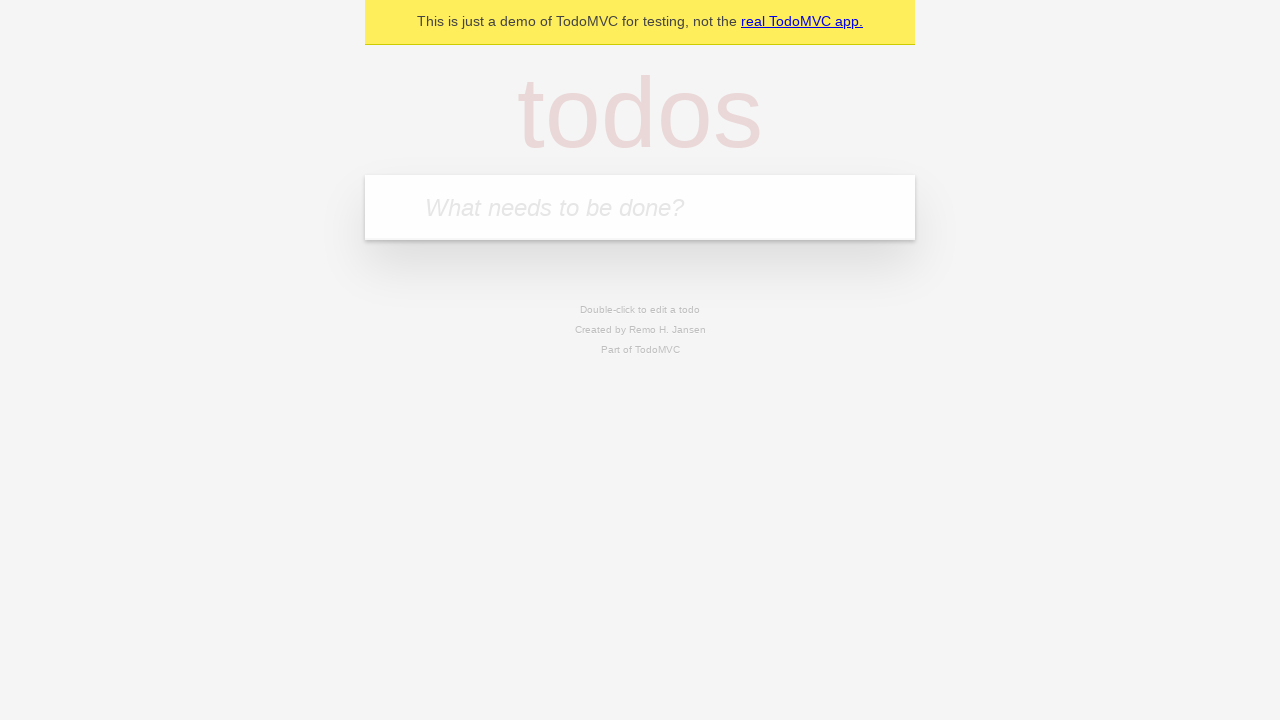

Filled new todo field with 'watch monty python' on internal:attr=[placeholder="What needs to be done?"i]
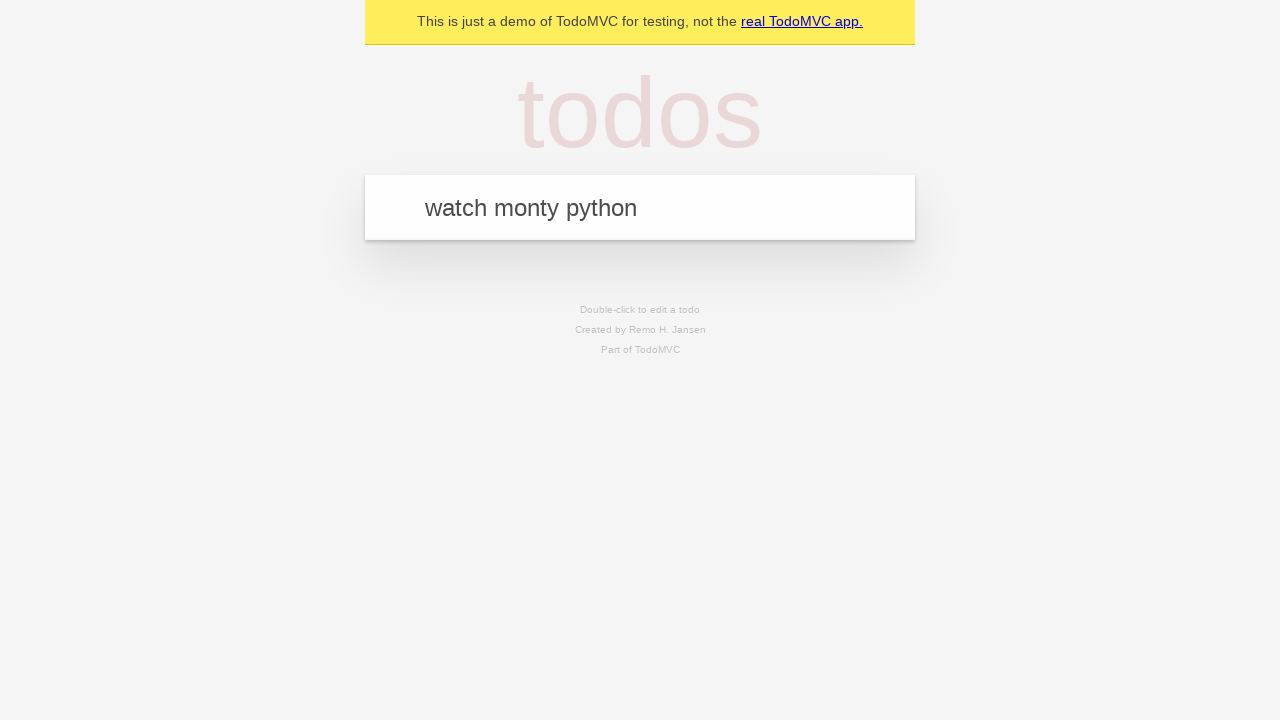

Pressed Enter to create todo 'watch monty python' on internal:attr=[placeholder="What needs to be done?"i]
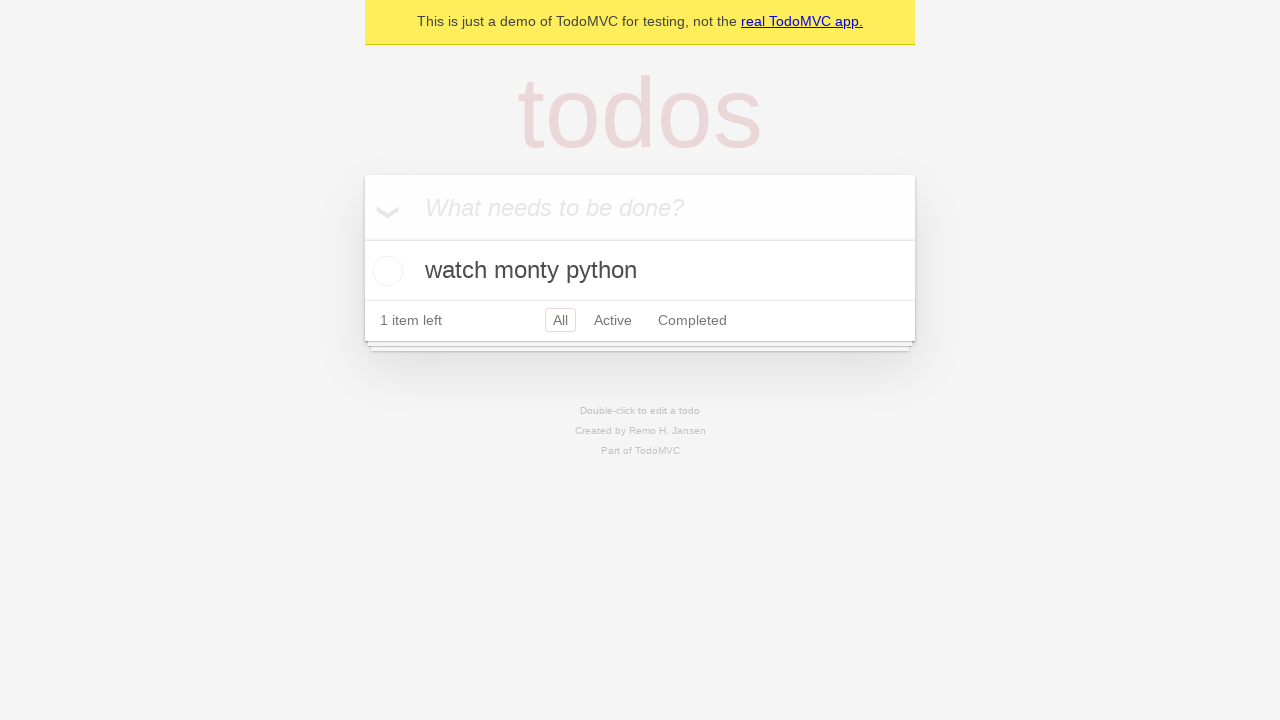

Filled new todo field with 'feed the cat' on internal:attr=[placeholder="What needs to be done?"i]
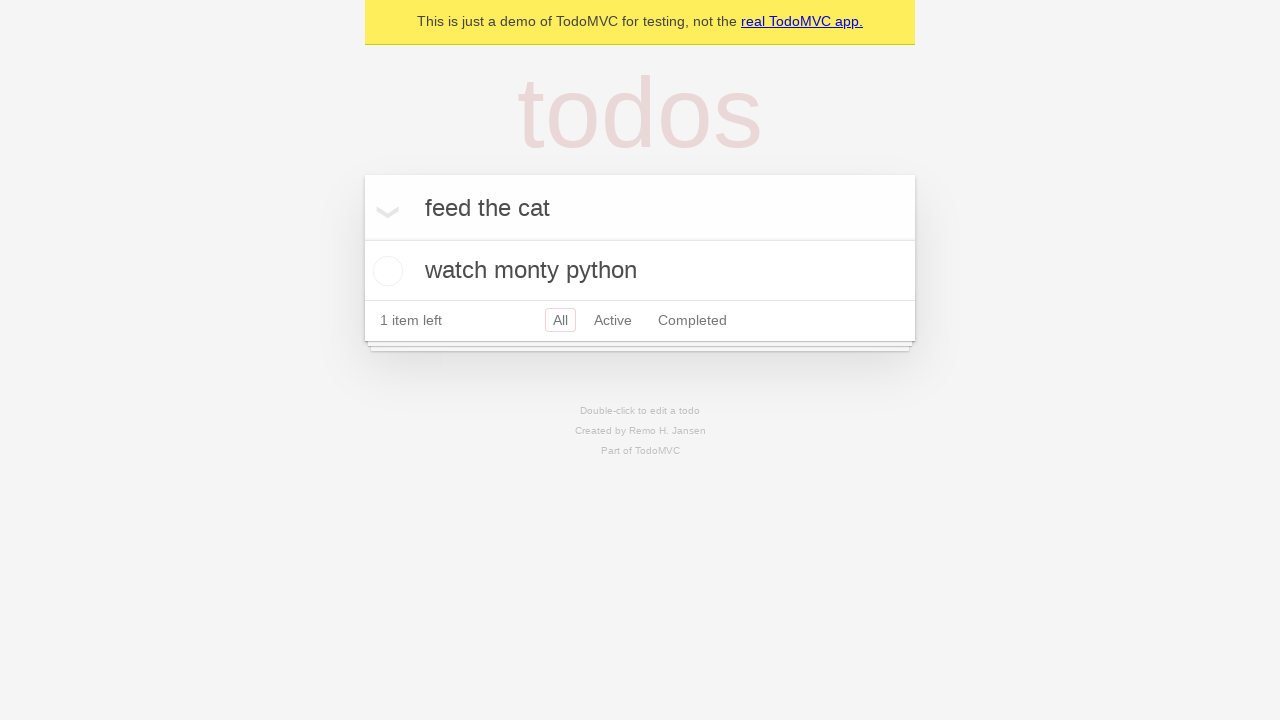

Pressed Enter to create todo 'feed the cat' on internal:attr=[placeholder="What needs to be done?"i]
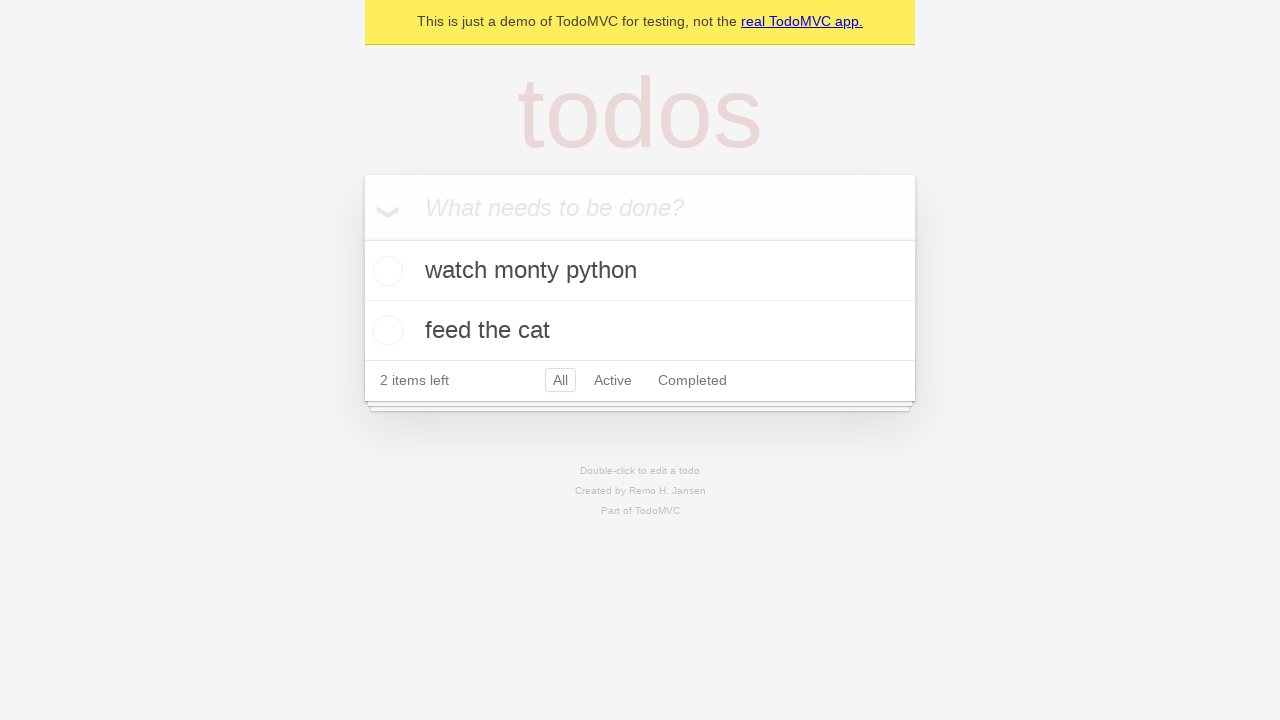

Filled new todo field with 'book a doctors appointment' on internal:attr=[placeholder="What needs to be done?"i]
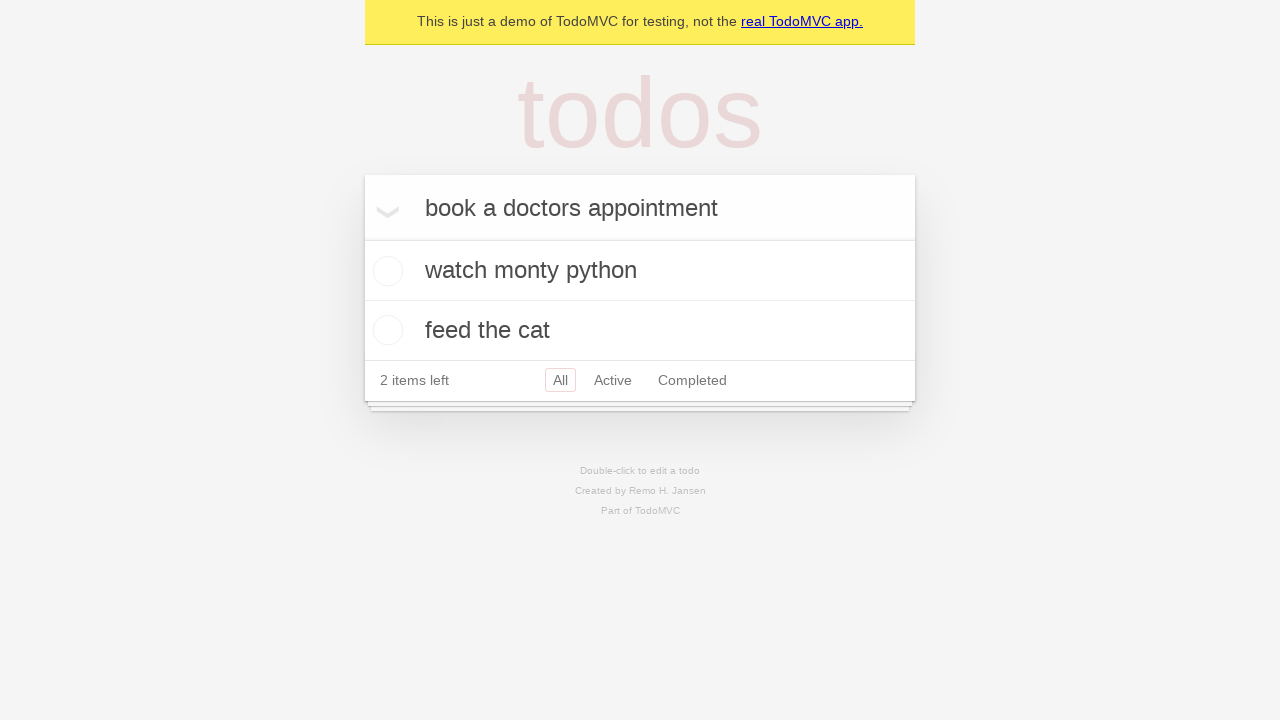

Pressed Enter to create todo 'book a doctors appointment' on internal:attr=[placeholder="What needs to be done?"i]
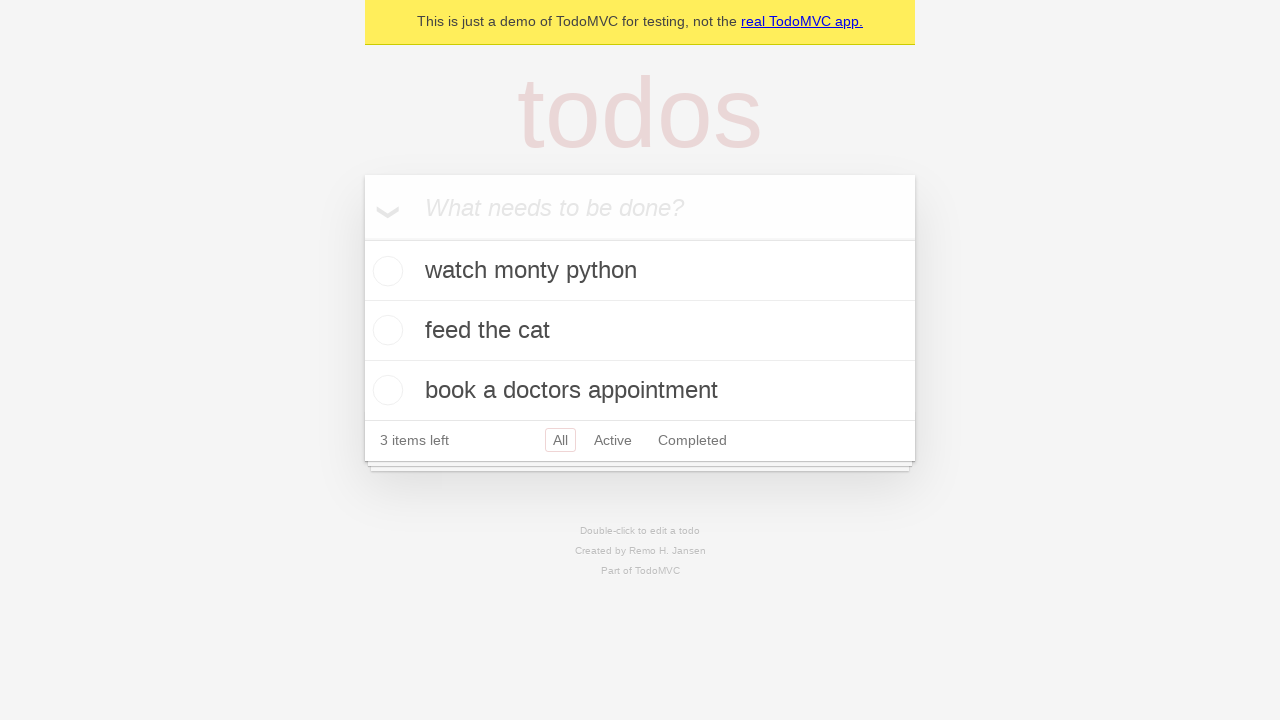

Checked the second todo item checkbox at (385, 330) on internal:testid=[data-testid="todo-item"s] >> nth=1 >> internal:role=checkbox
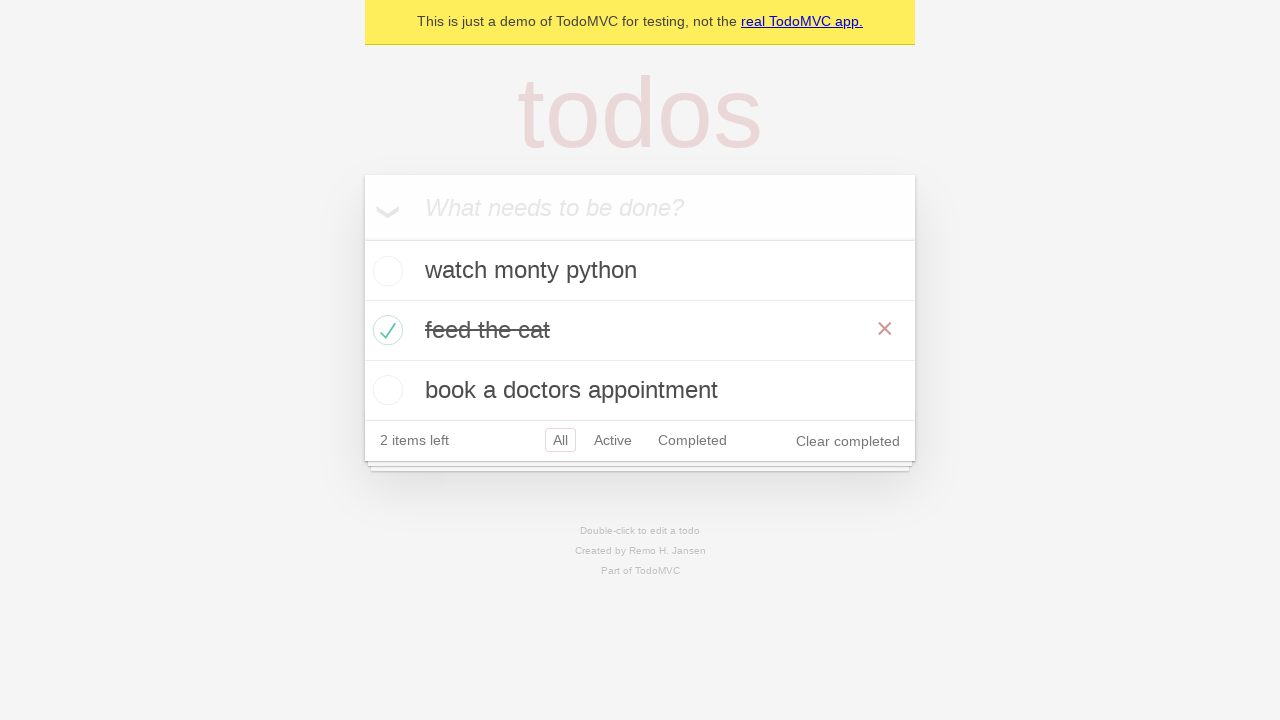

Clicked on 'Active' filter link at (613, 440) on internal:role=link[name="Active"i]
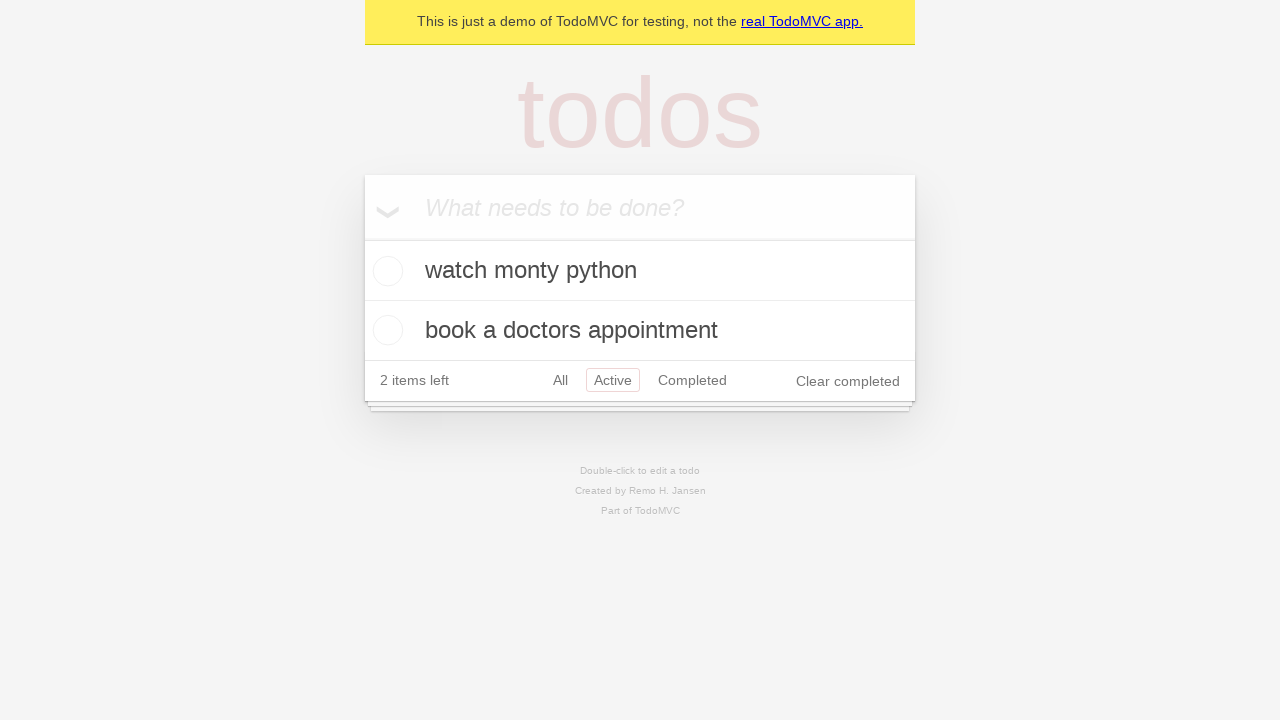

Clicked on 'Completed' filter link at (692, 380) on internal:role=link[name="Completed"i]
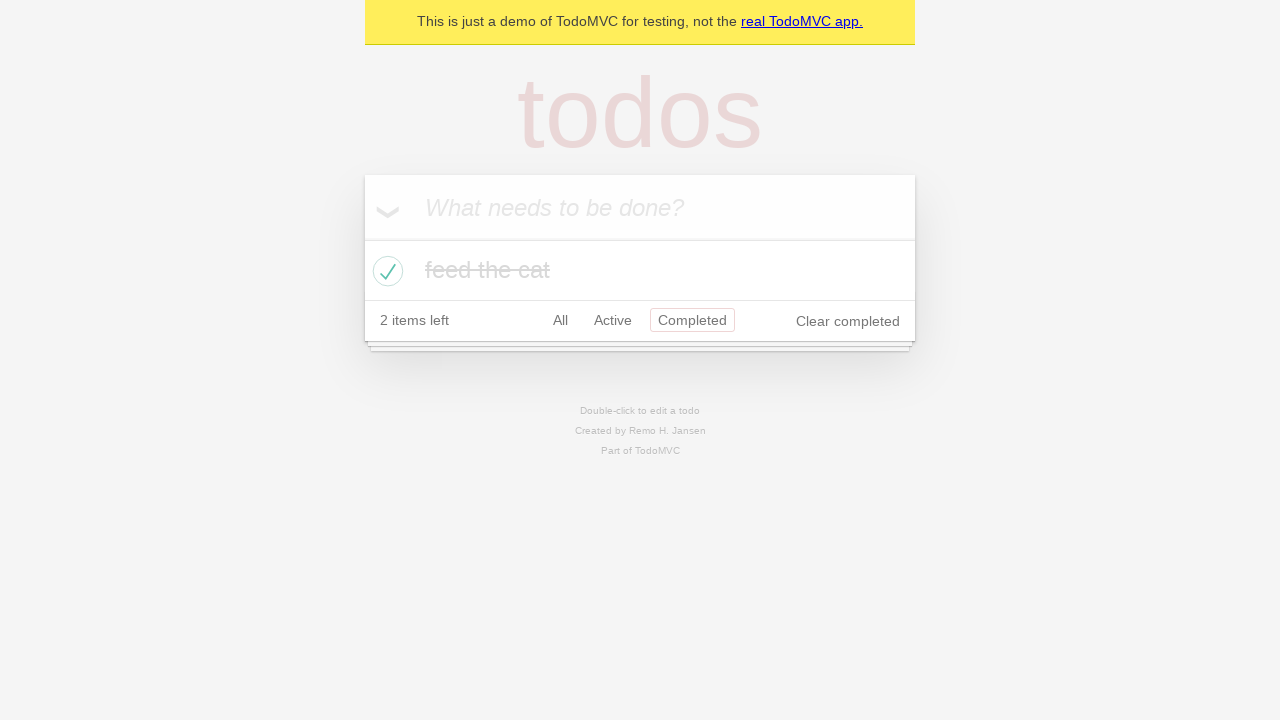

Clicked on 'All' filter link to display all items at (560, 320) on internal:role=link[name="All"i]
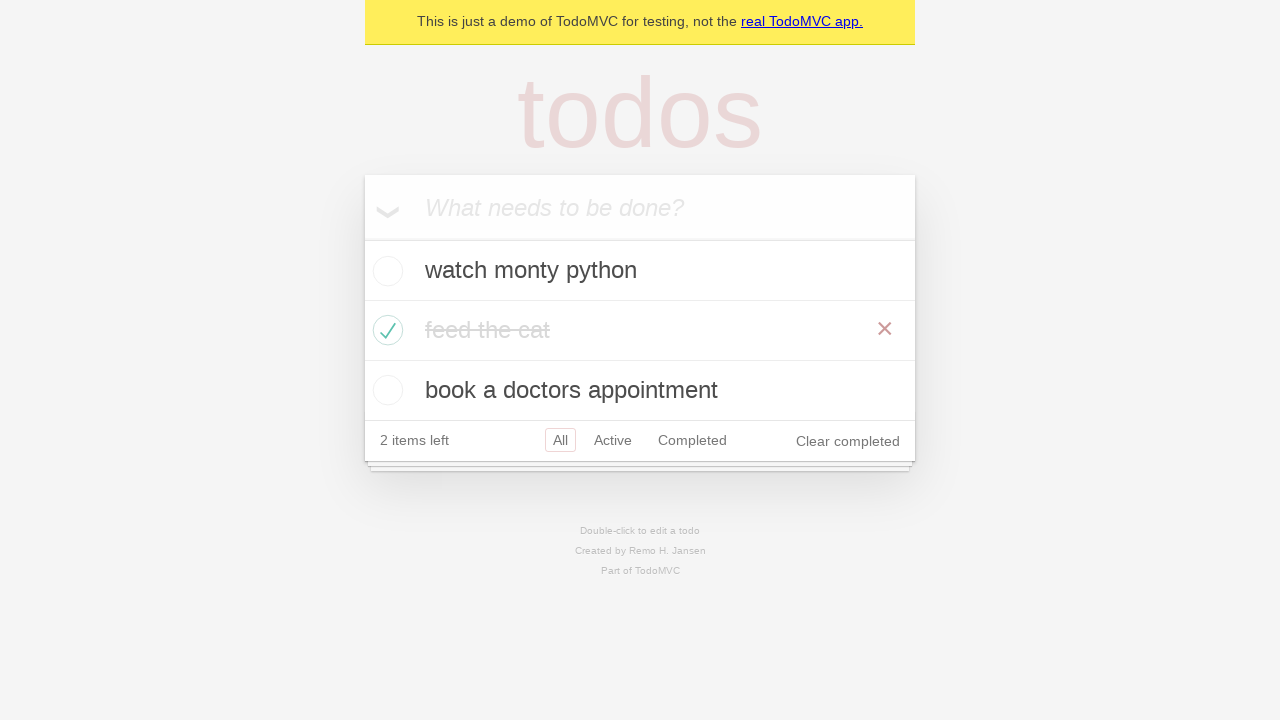

All todo items loaded and visible
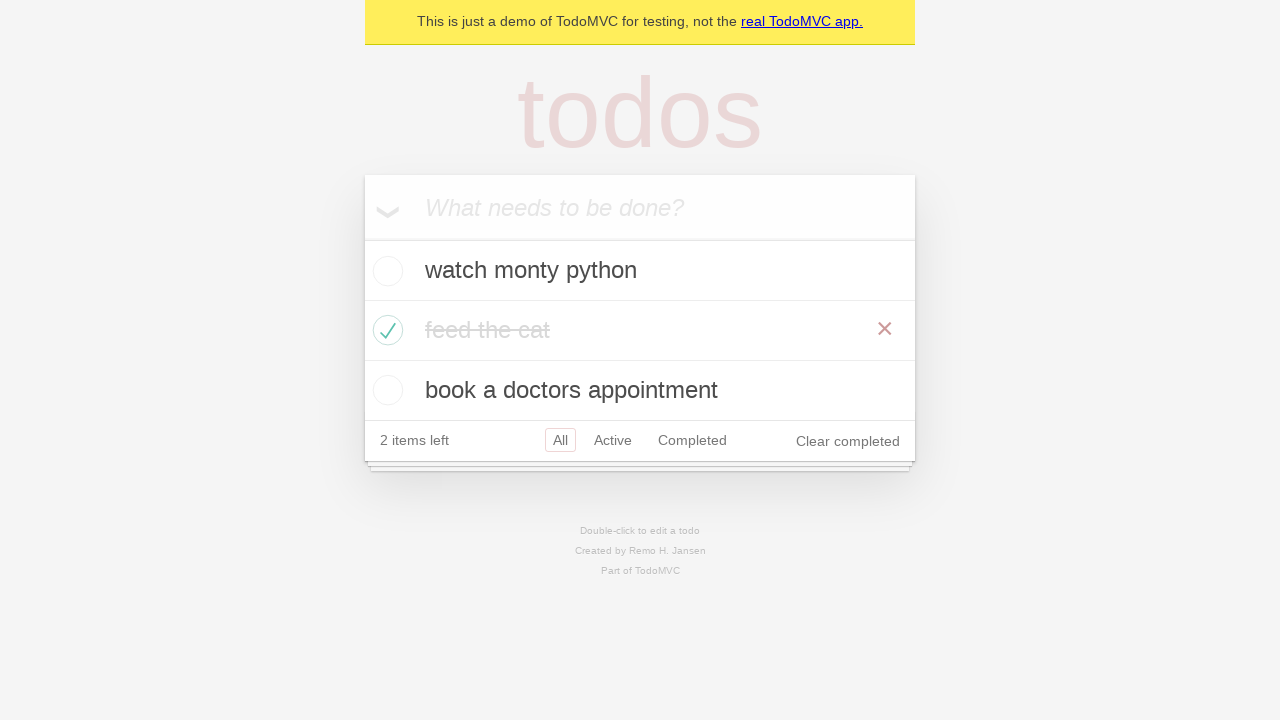

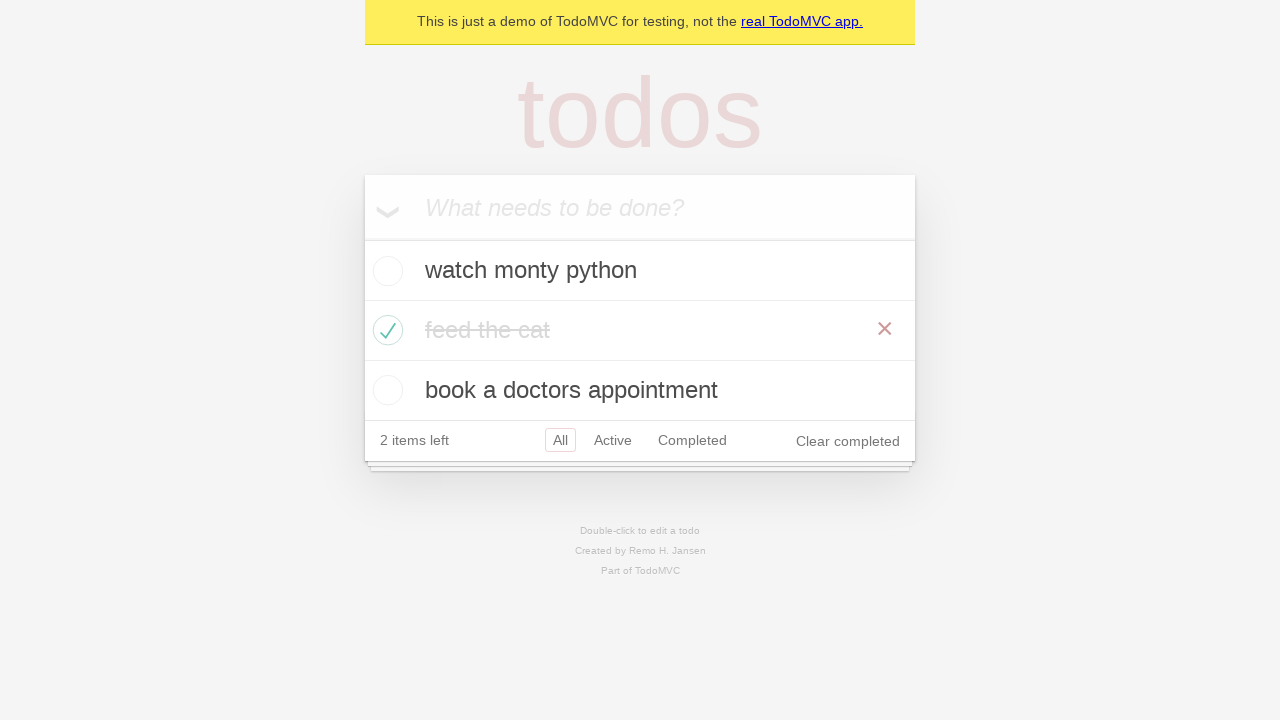